Navigates to the Elements section and clicks on Text Box to verify the URL changes to the textbox page

Starting URL: https://demoqa.com/

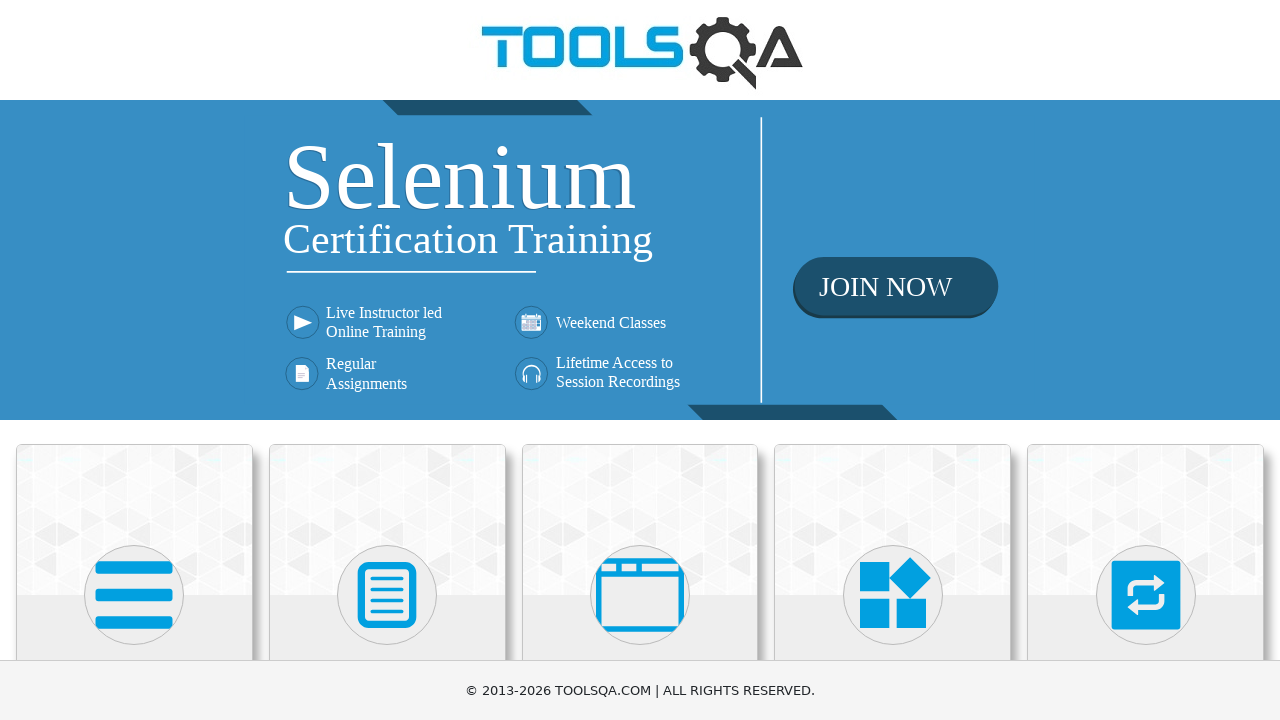

Clicked on Elements card on homepage at (134, 360) on text=Elements
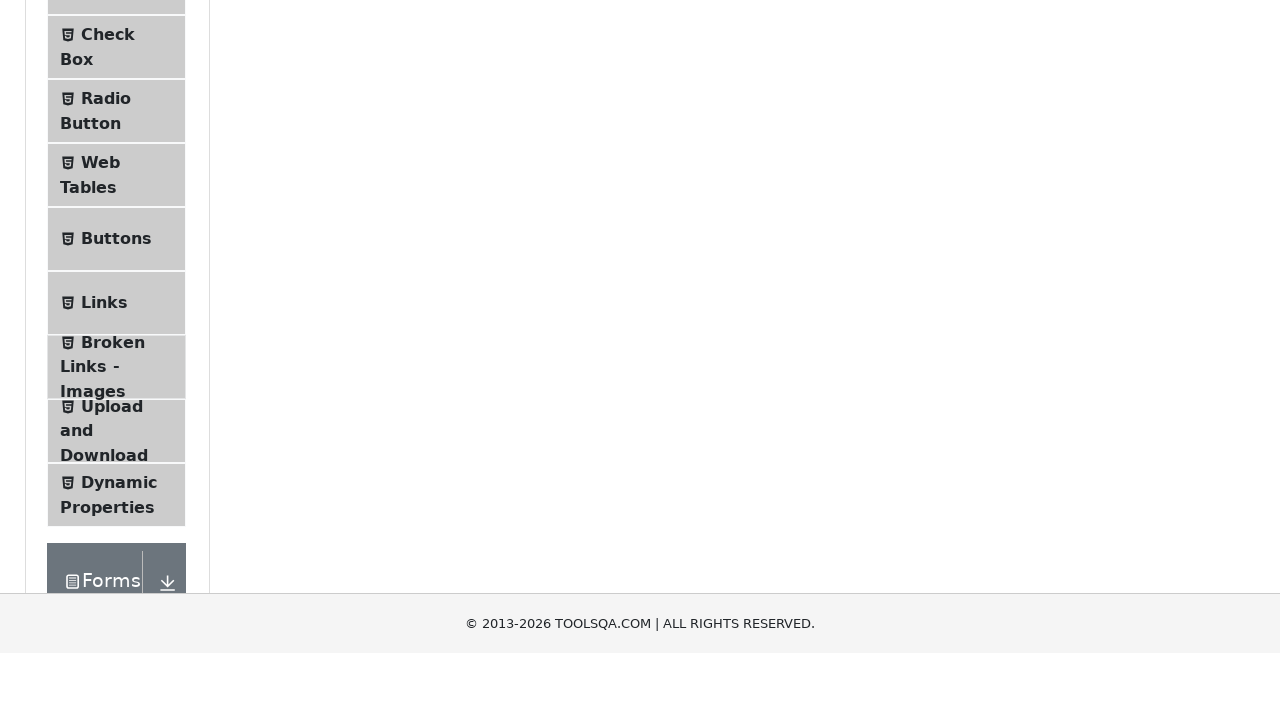

Clicked on Text Box in the sidebar at (119, 261) on text=Text Box
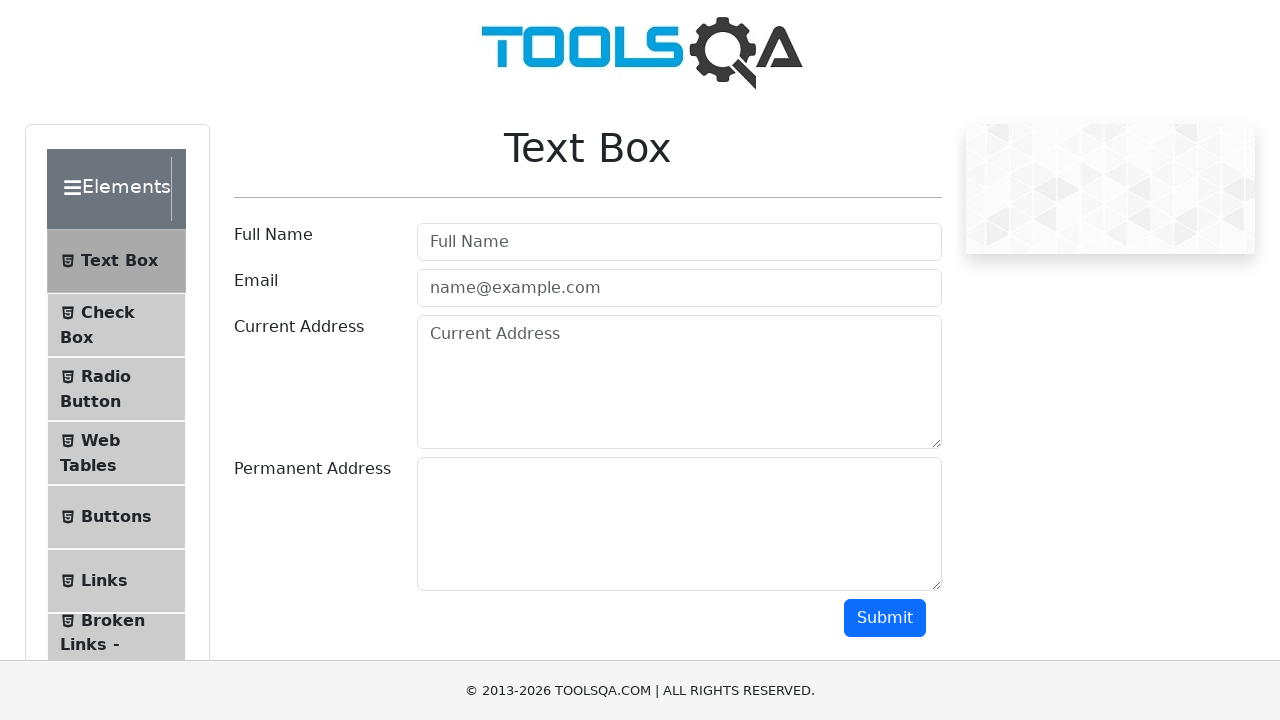

Verified URL changed to the textbox page (https://demoqa.com/text-box)
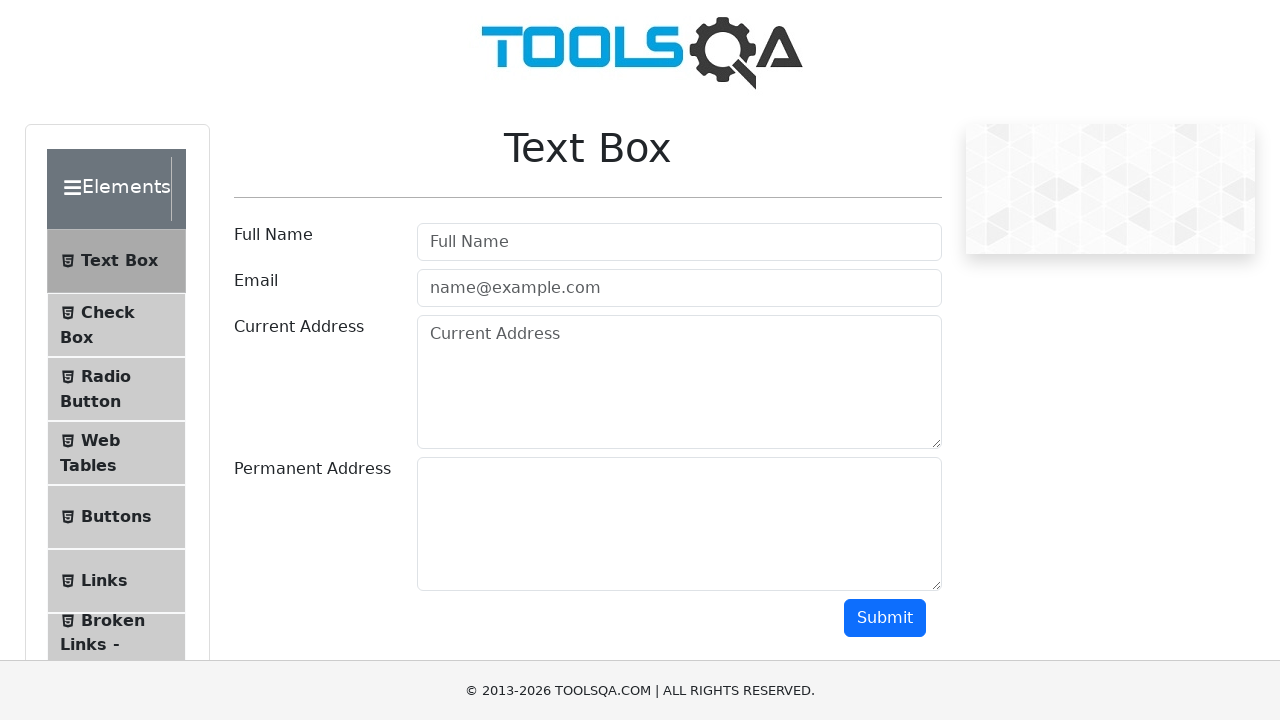

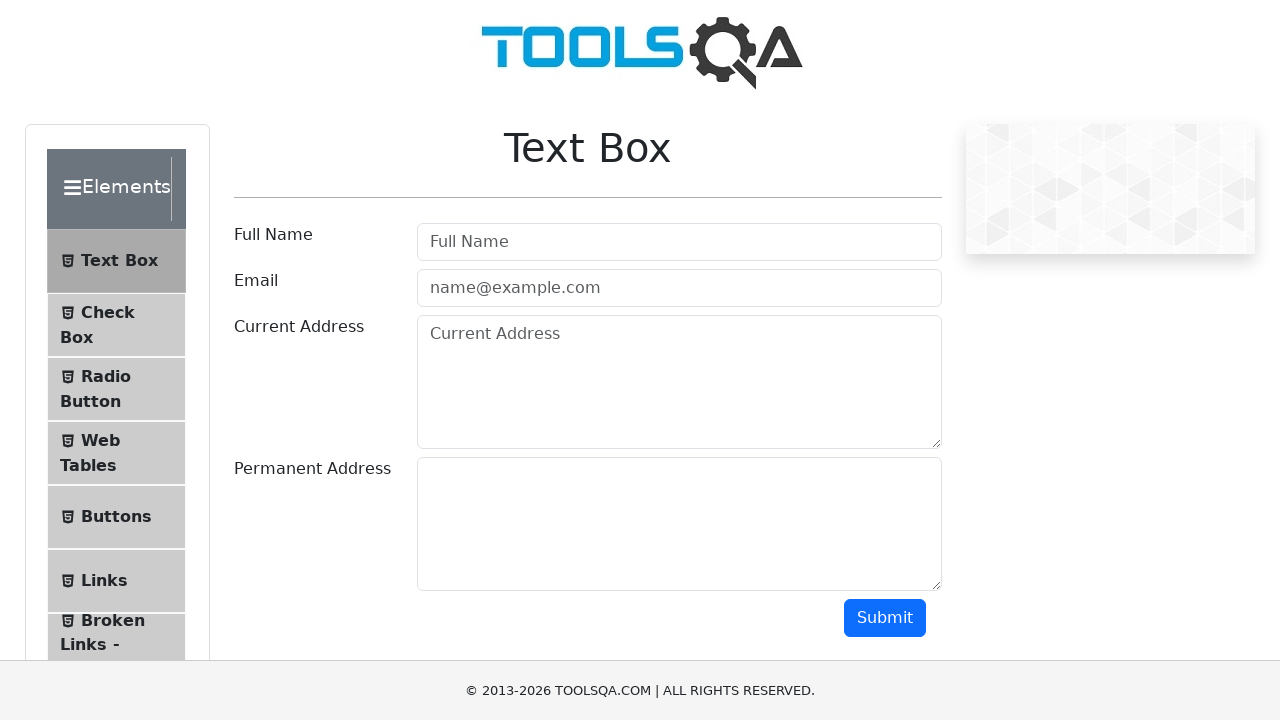